Tests filling out the student registration form with first name, last name, gender selection, and phone number, then submitting the form

Starting URL: https://demoqa.com/automation-practice-form

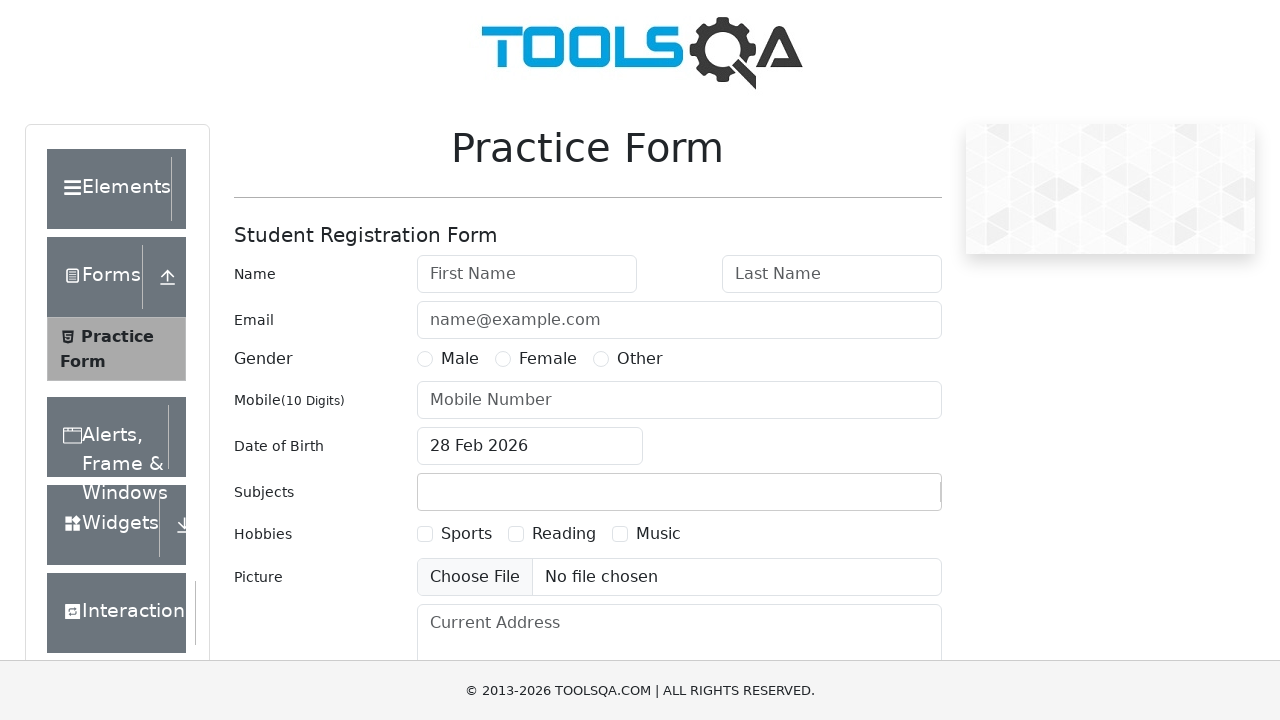

Filled first name field with 'Oleg' on input#firstName
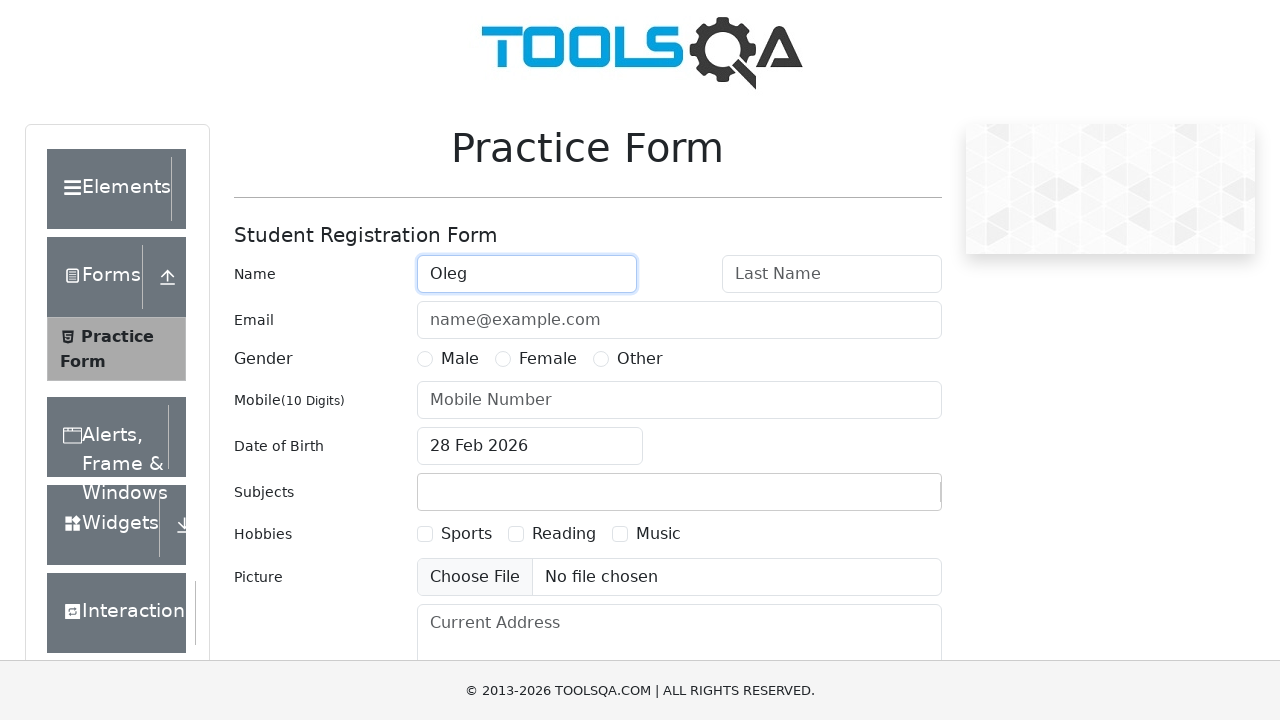

Filled last name field with 'Komarov' on input#lastName
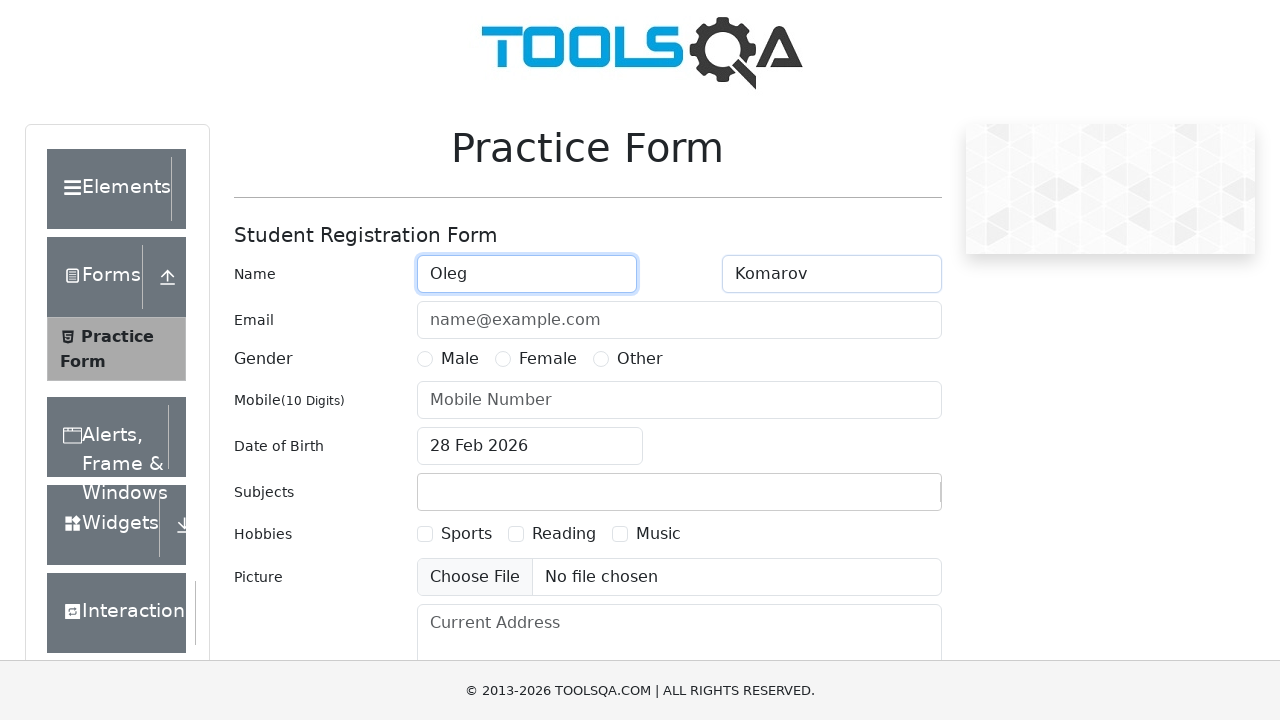

Selected Male gender option at (460, 359) on label[for='gender-radio-1']
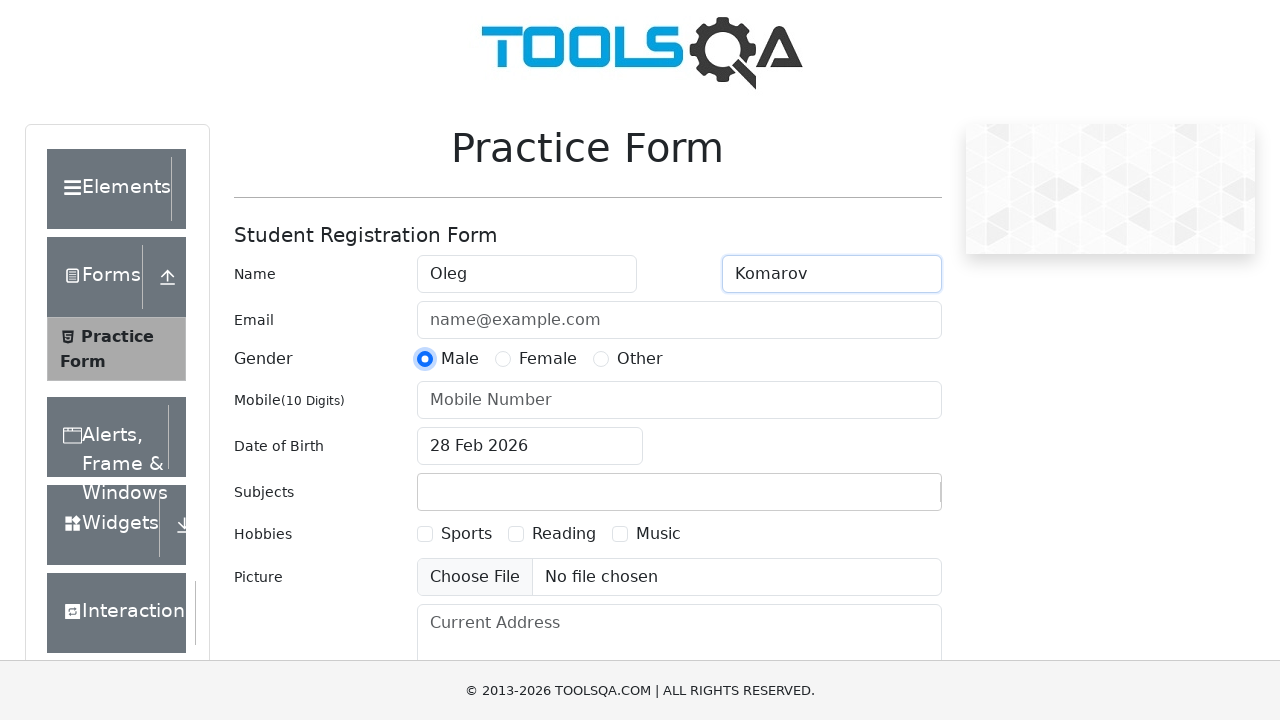

Filled phone number field with '89991114488' on input#userNumber
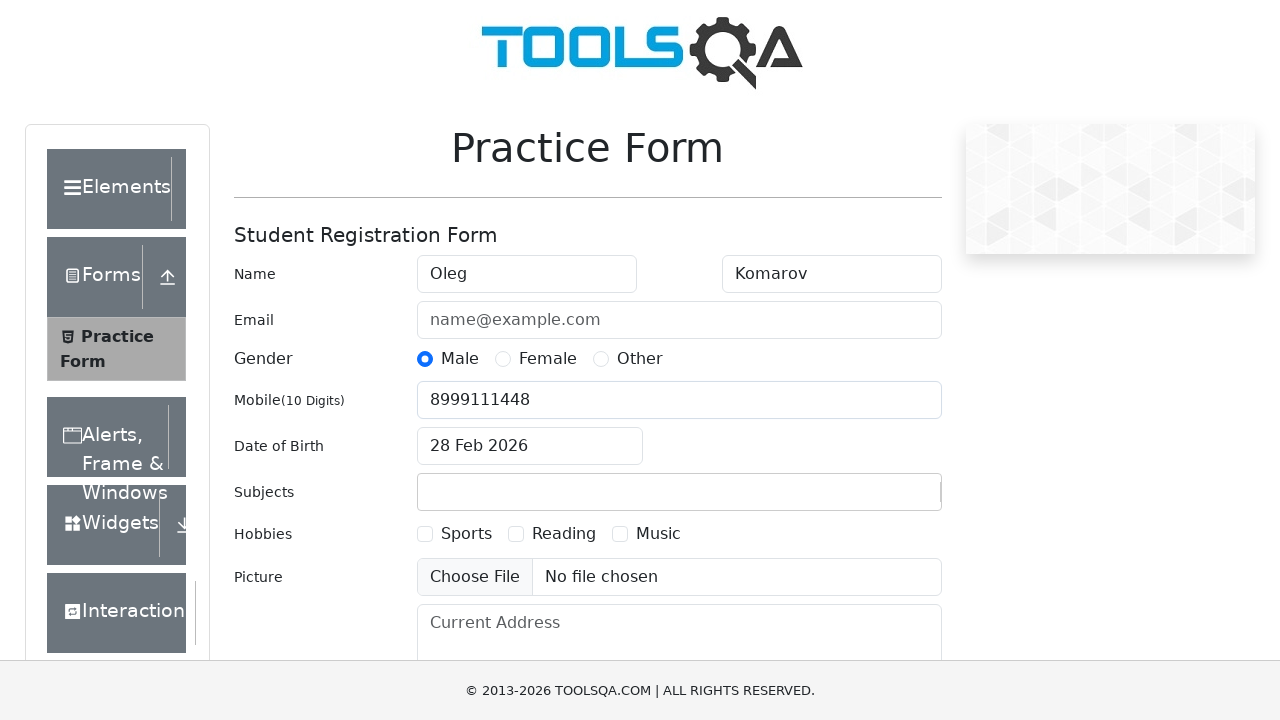

Clicked submit button to register student at (885, 499) on #submit
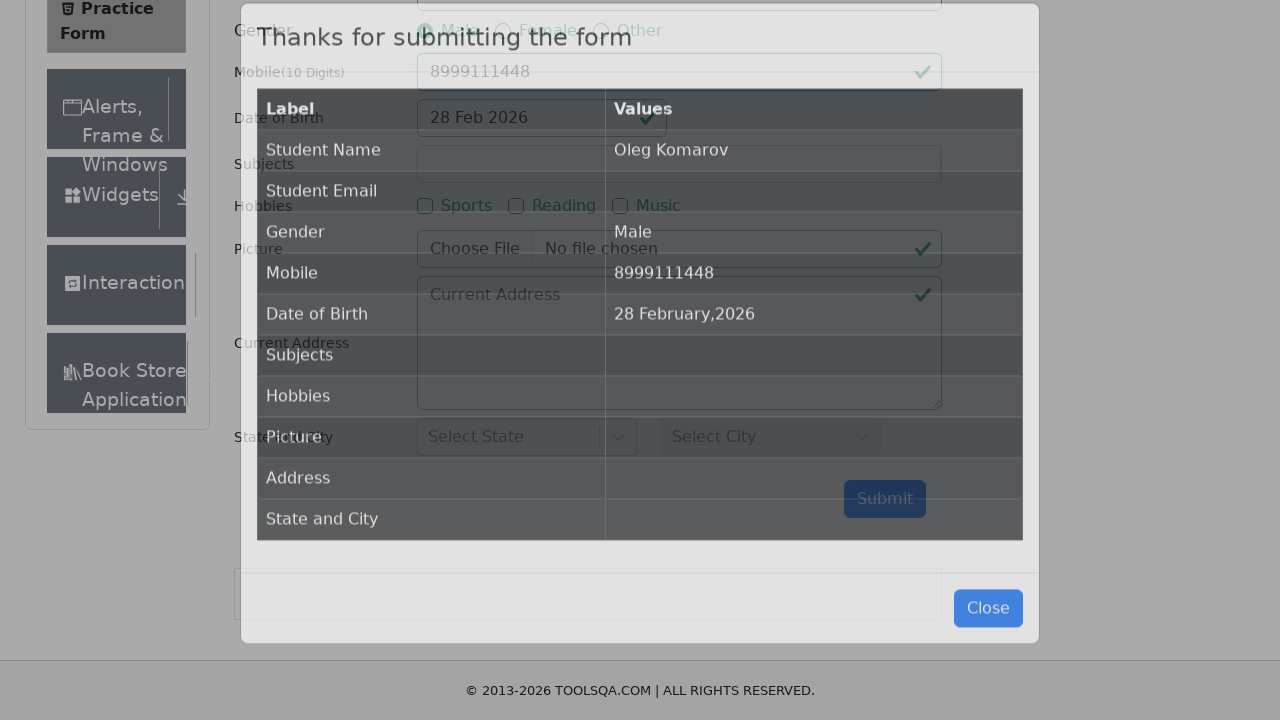

Form submission successful and results displayed
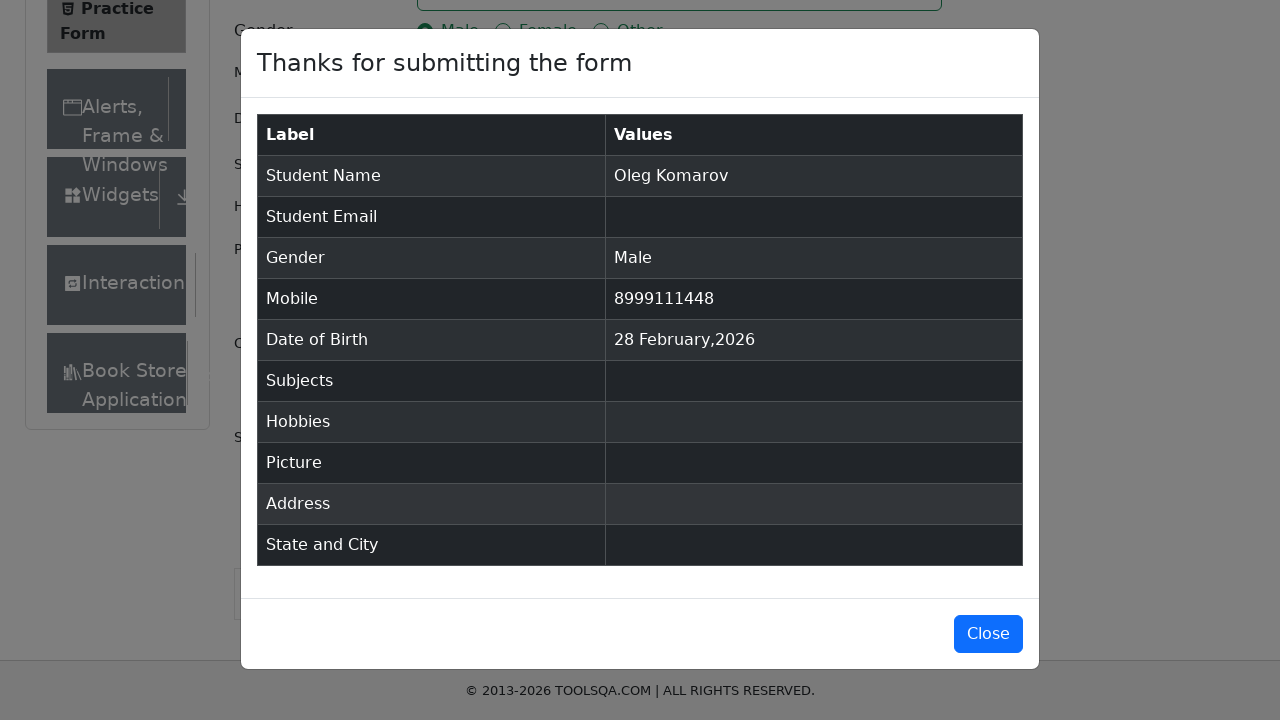

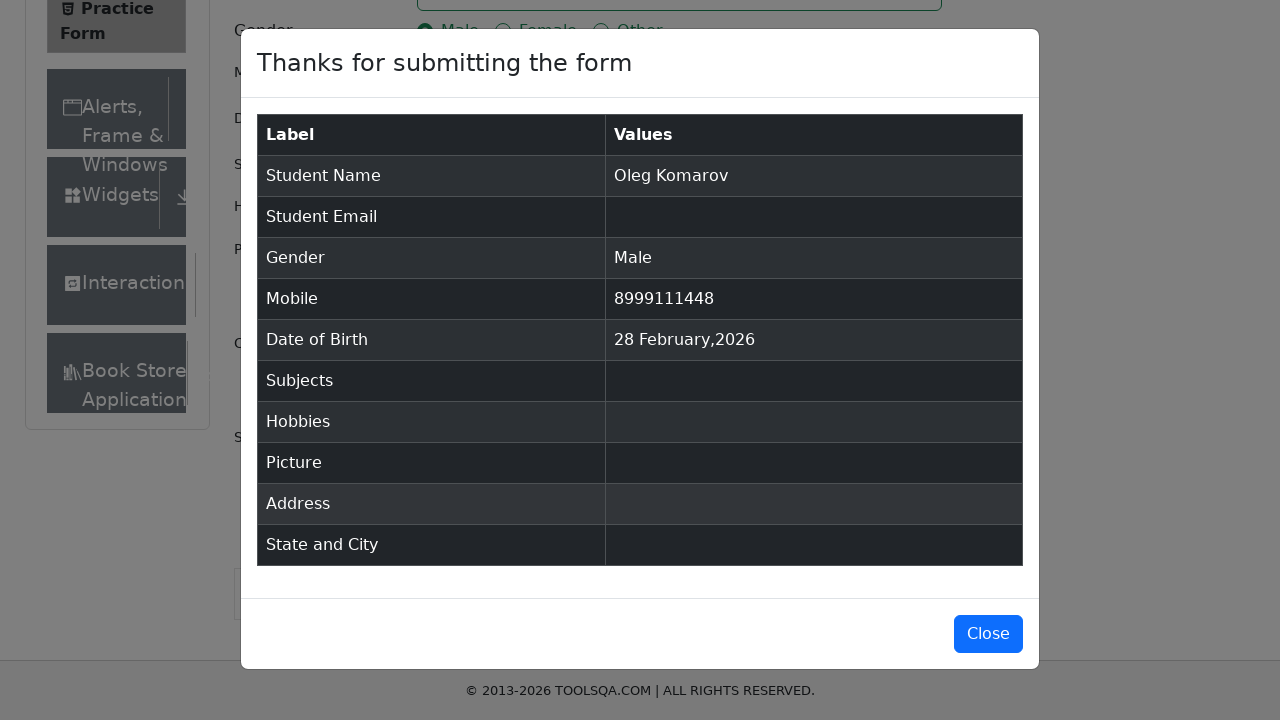